Tests radio button functionality by clicking Radio3 and verifying it becomes selected

Starting URL: https://www.rahulshettyacademy.com/AutomationPractice/

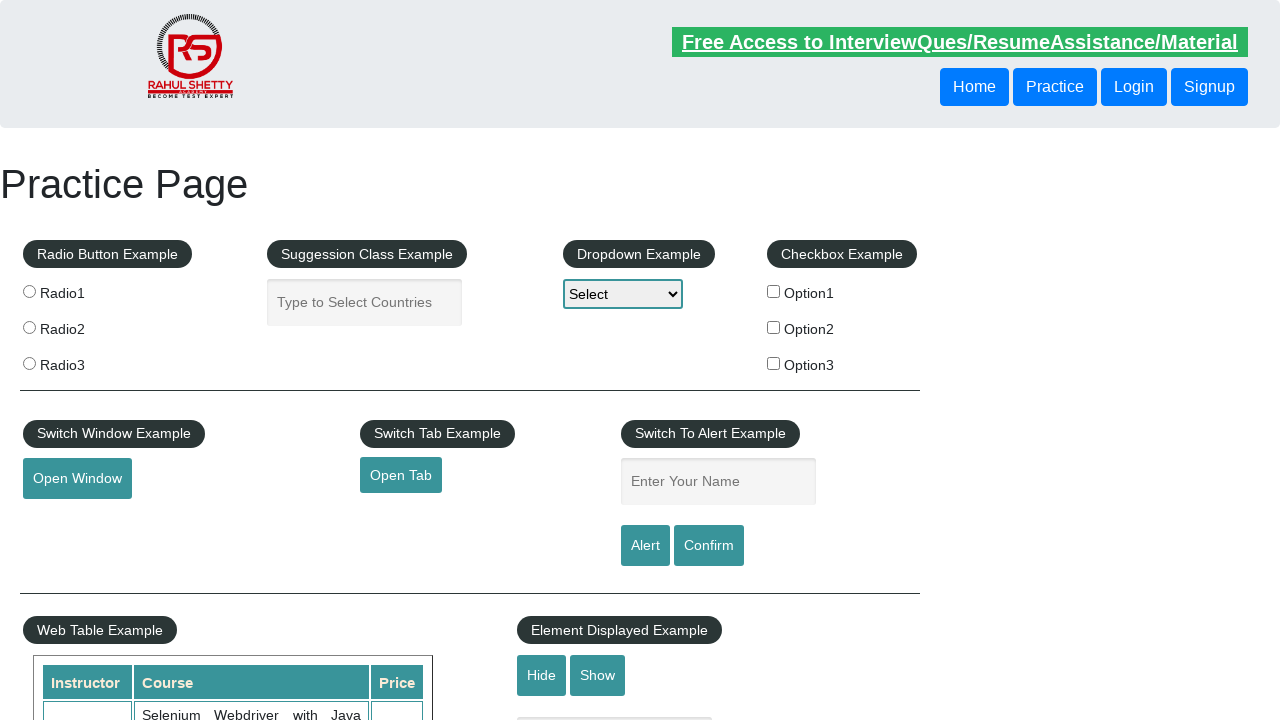

Clicked Radio3 button at (29, 363) on input[value='radio3']
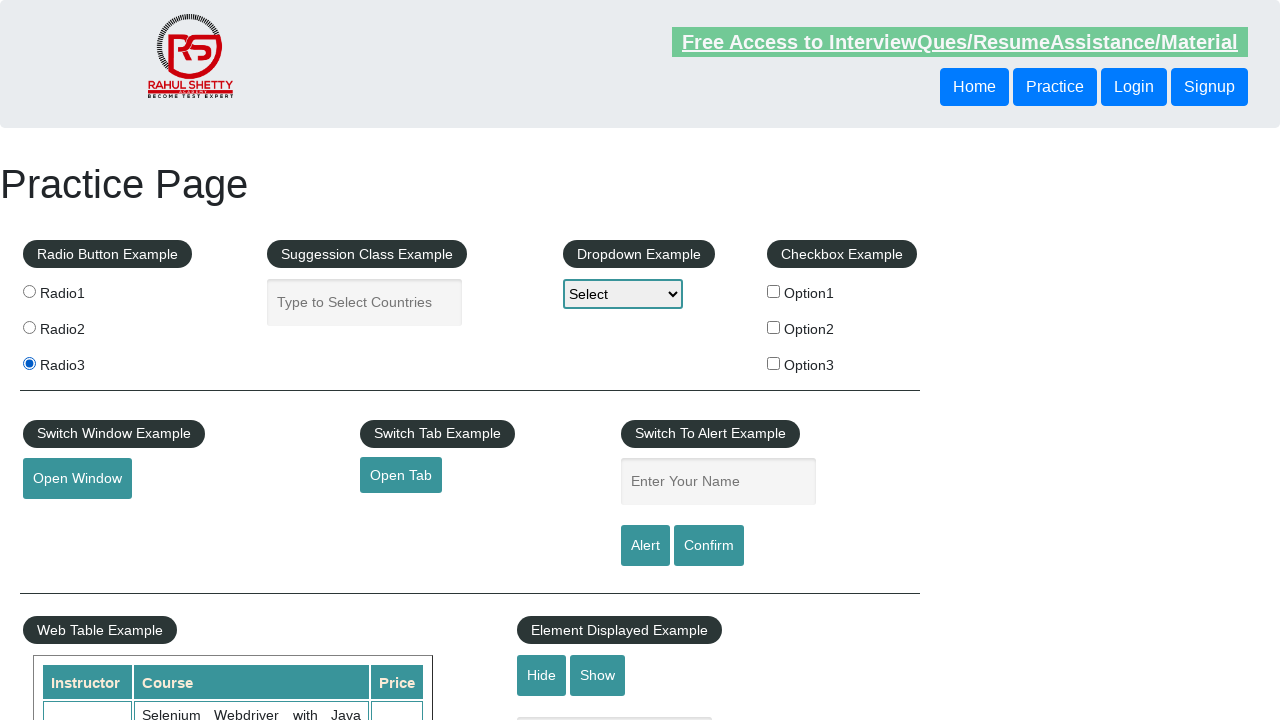

Verified Radio3 is selected
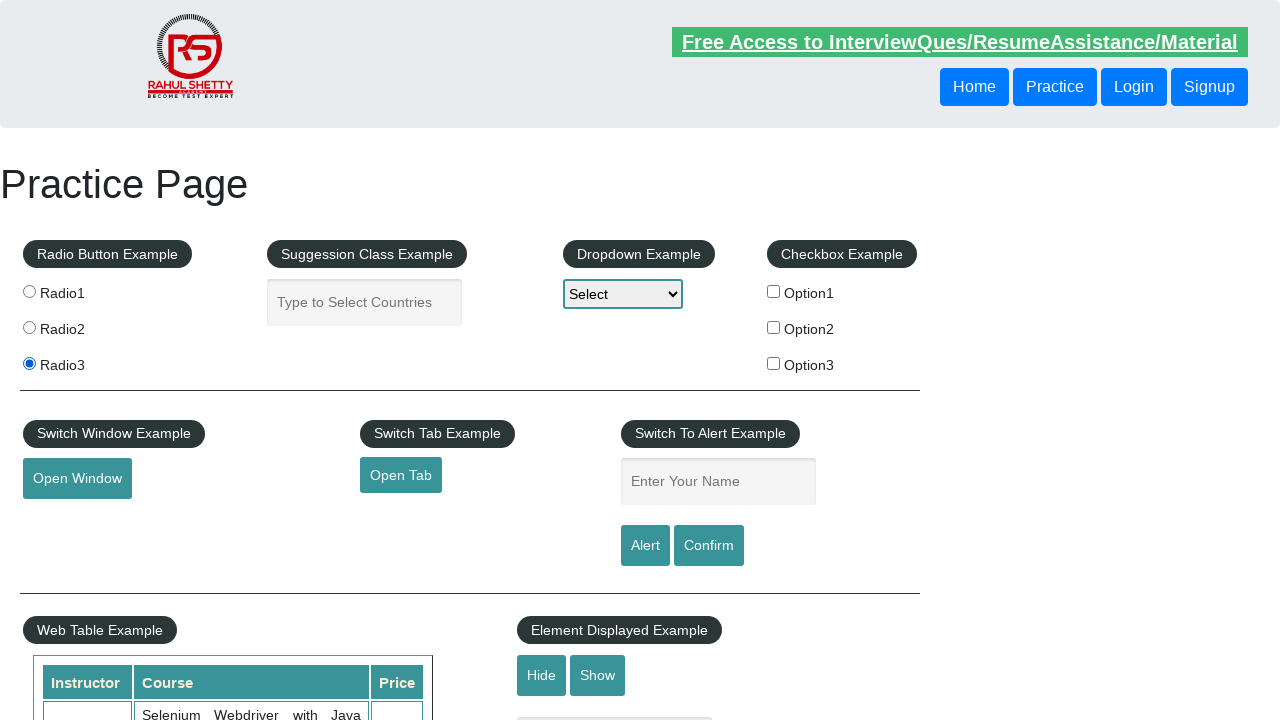

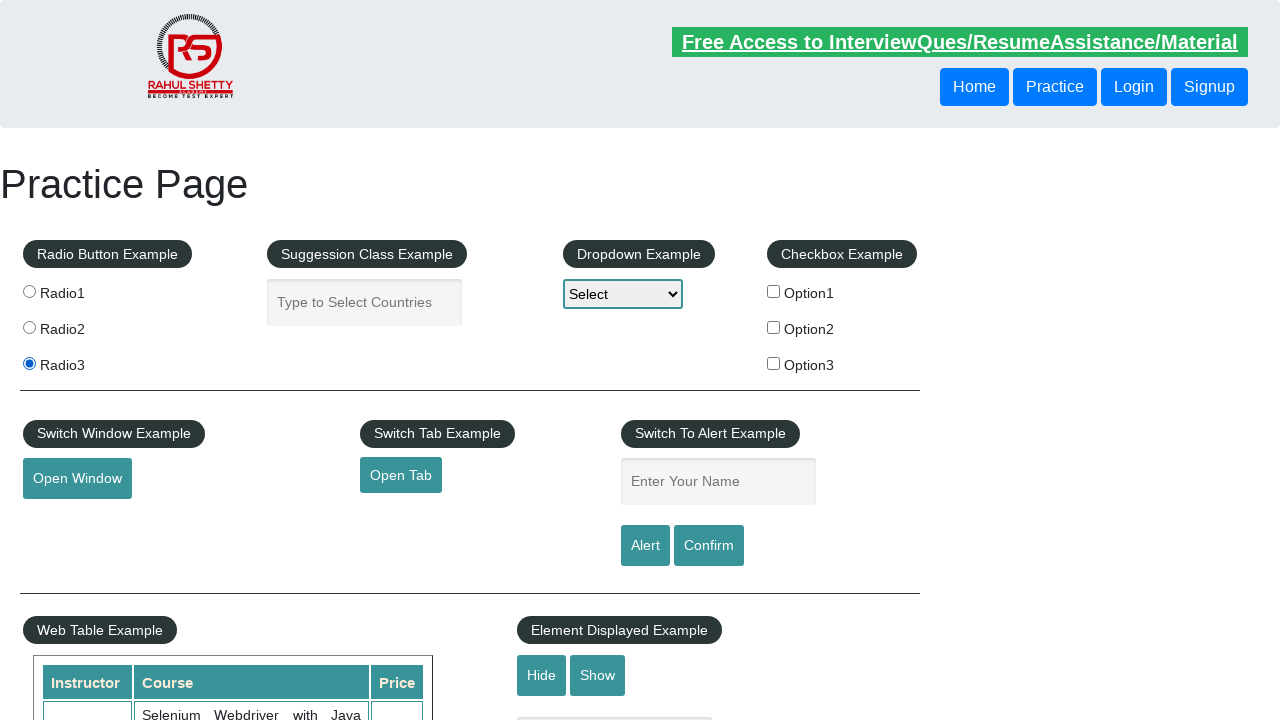